Tests that after clicking Submit in the popup, the main page text updates to "Button Clicked"

Starting URL: https://qaplayground.dev/apps/popup/

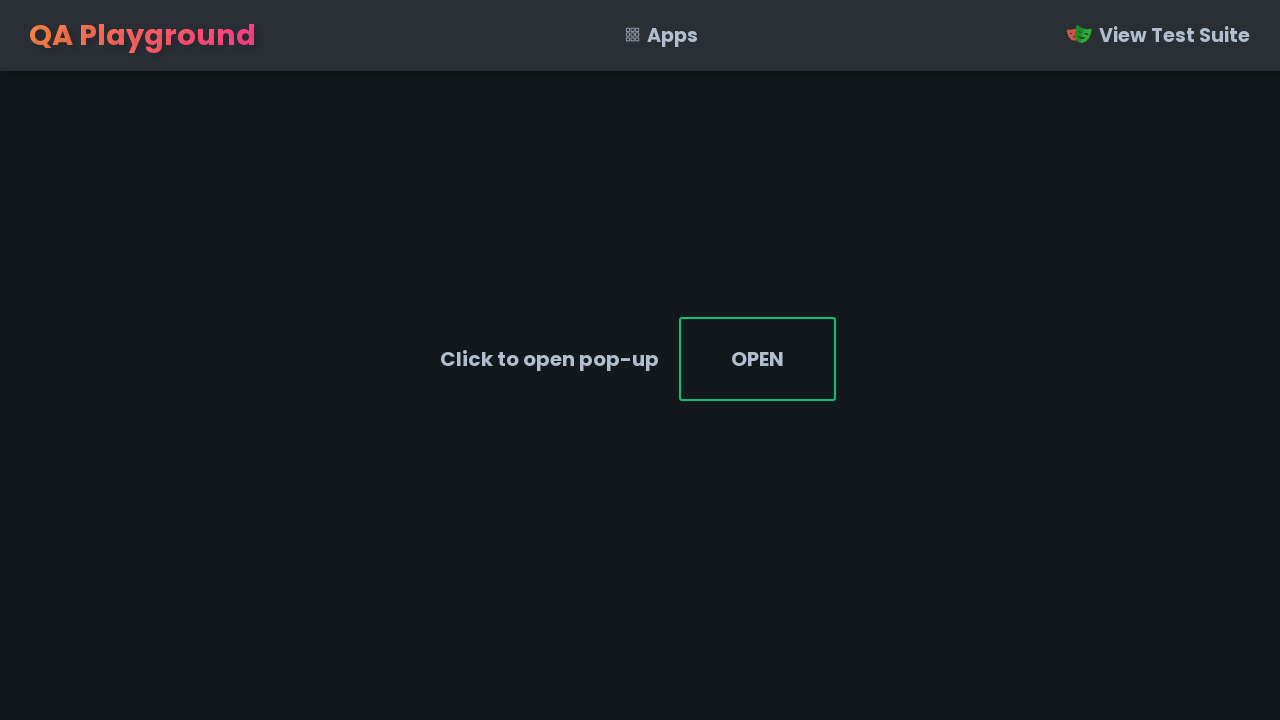

Waited for main page text element to load
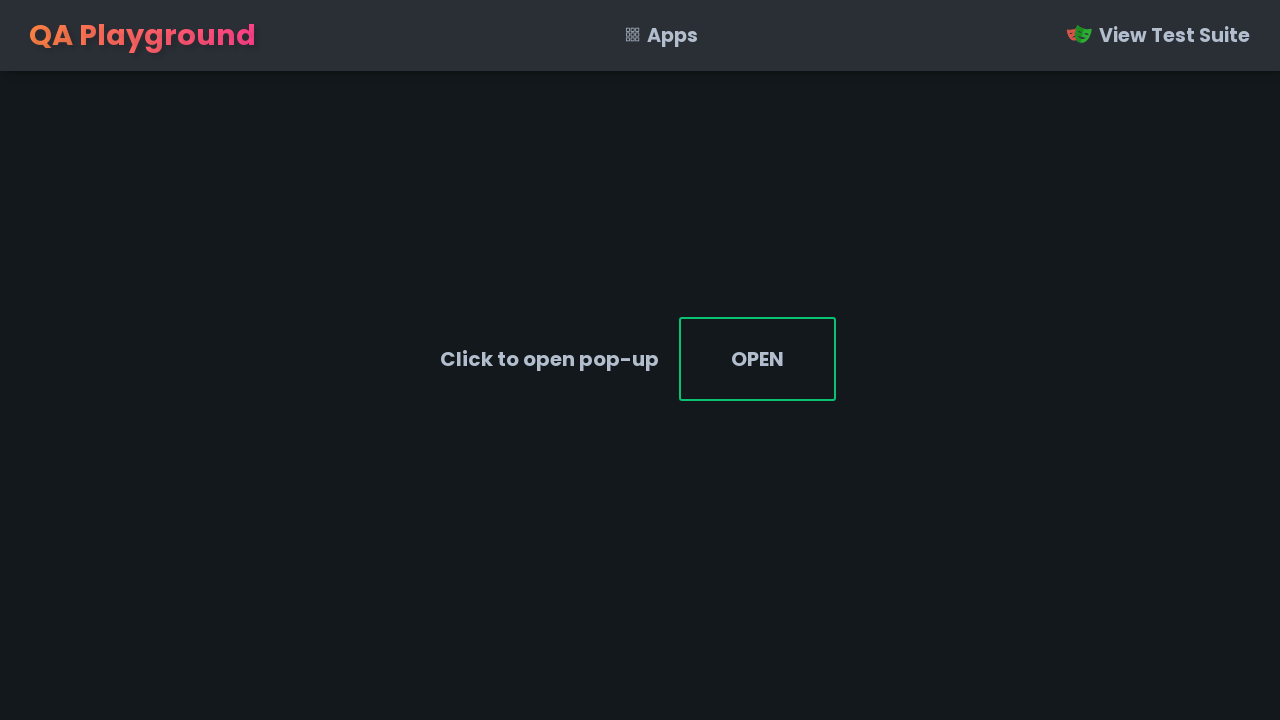

Clicked button to open popup at (757, 359) on xpath=.//div[@class='flex-center']/a
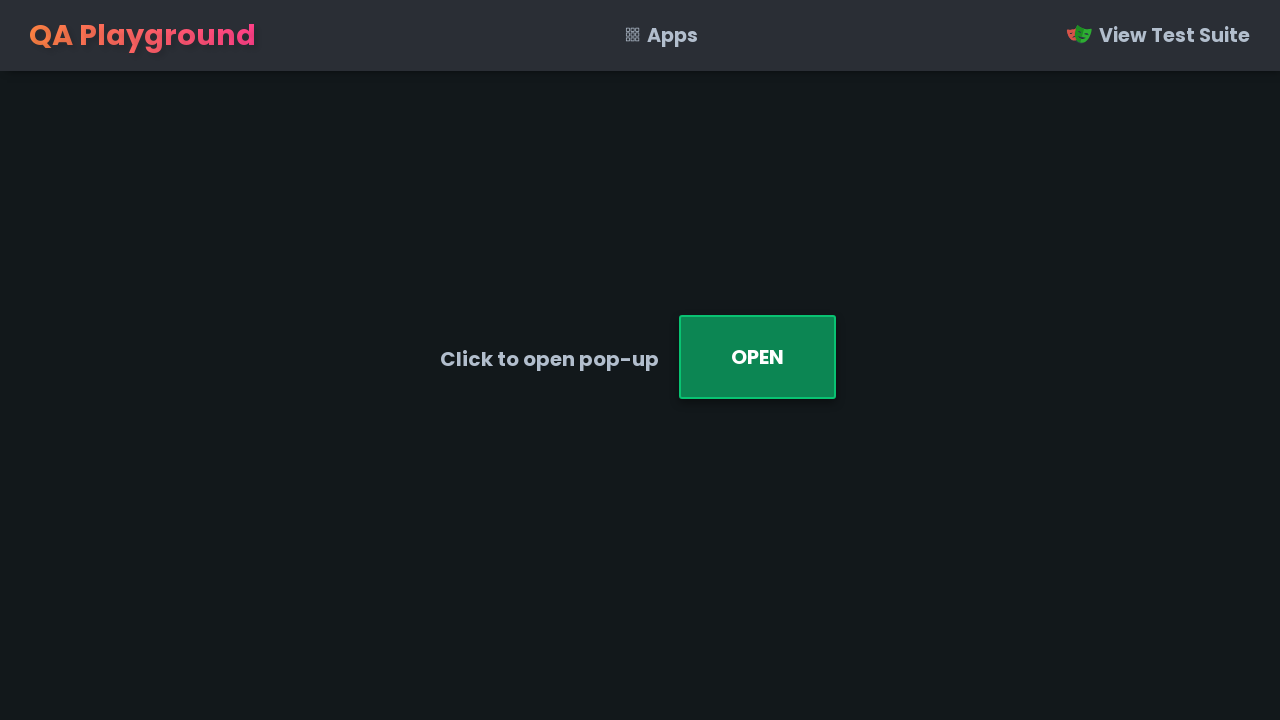

Popup opened and loaded
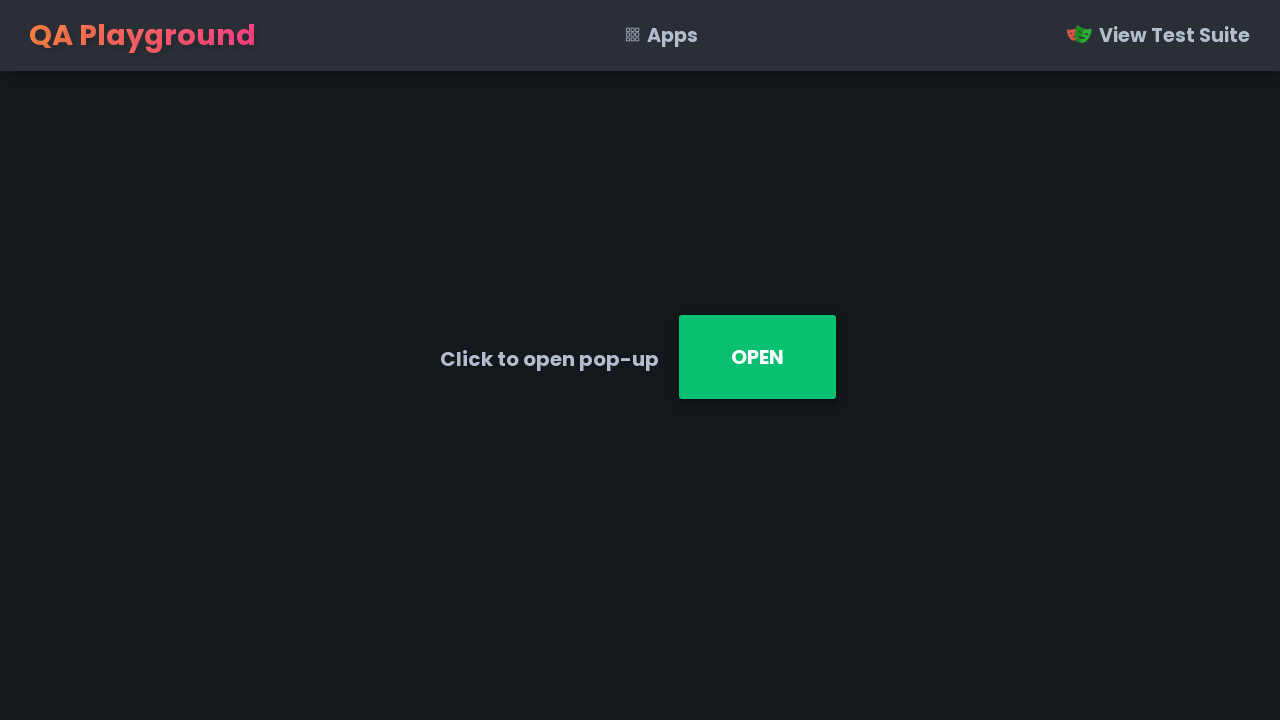

Clicked Submit button in popup at (151, 209) on xpath=.//div/button
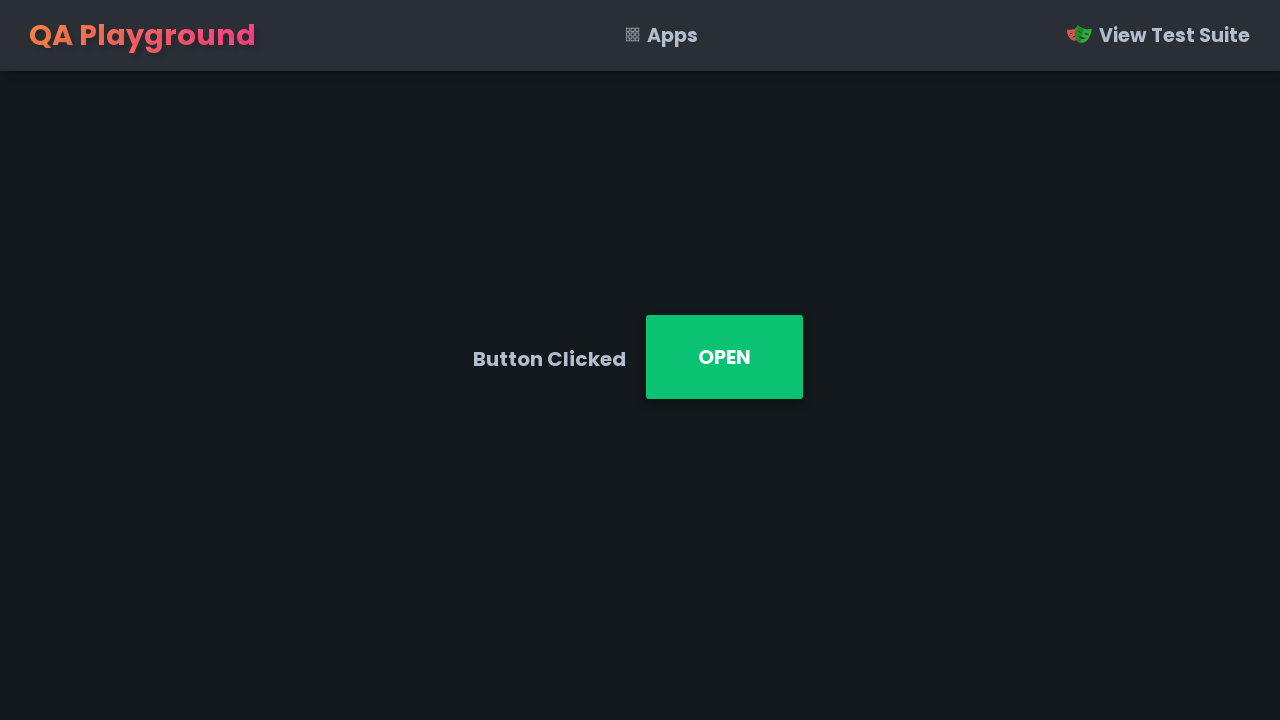

Verified main page text updated to 'Button Clicked'
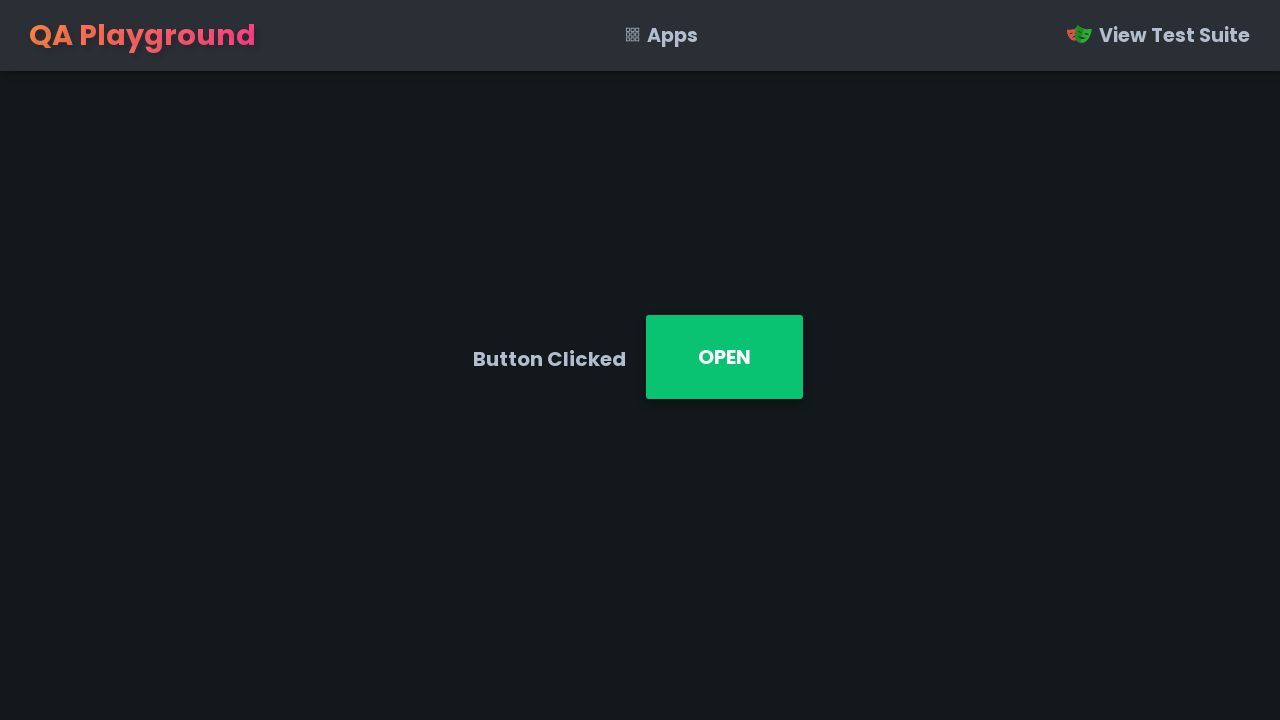

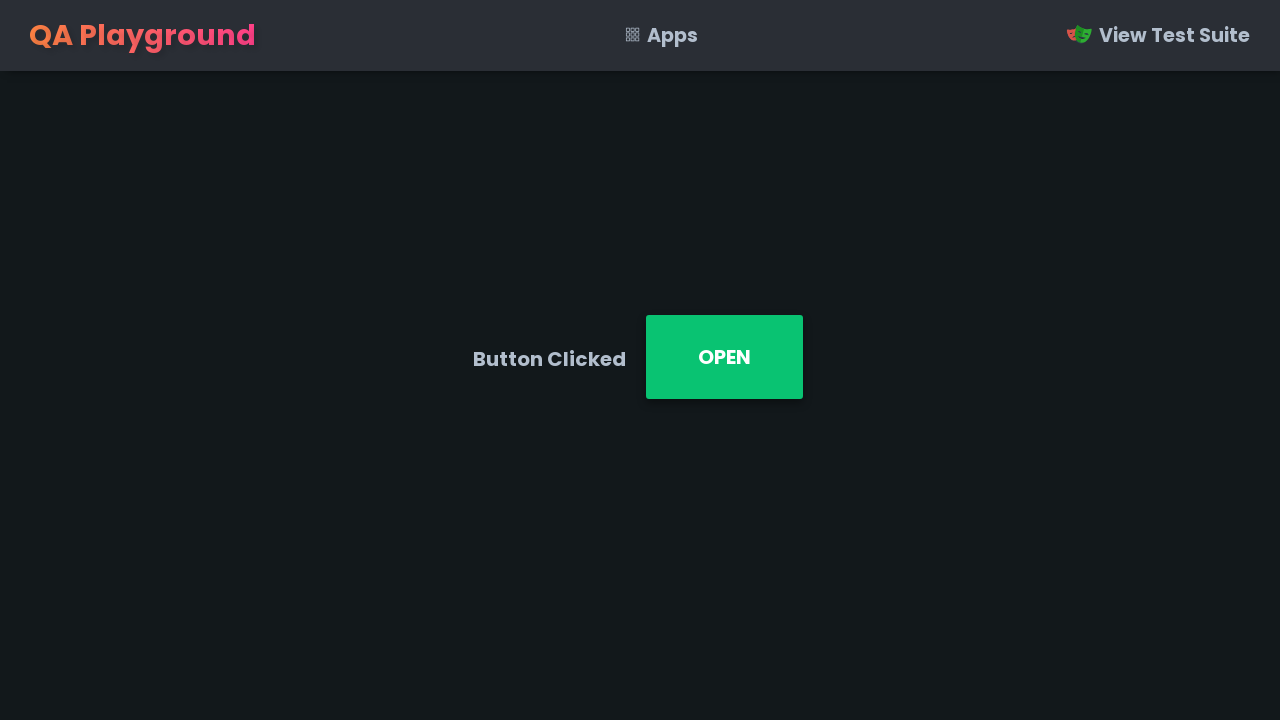